Tests keyboard backspace and enter key functionality by filling a username field, pressing backspace to remove a character, then pressing enter to submit

Starting URL: https://demoapps.qspiders.com/ui

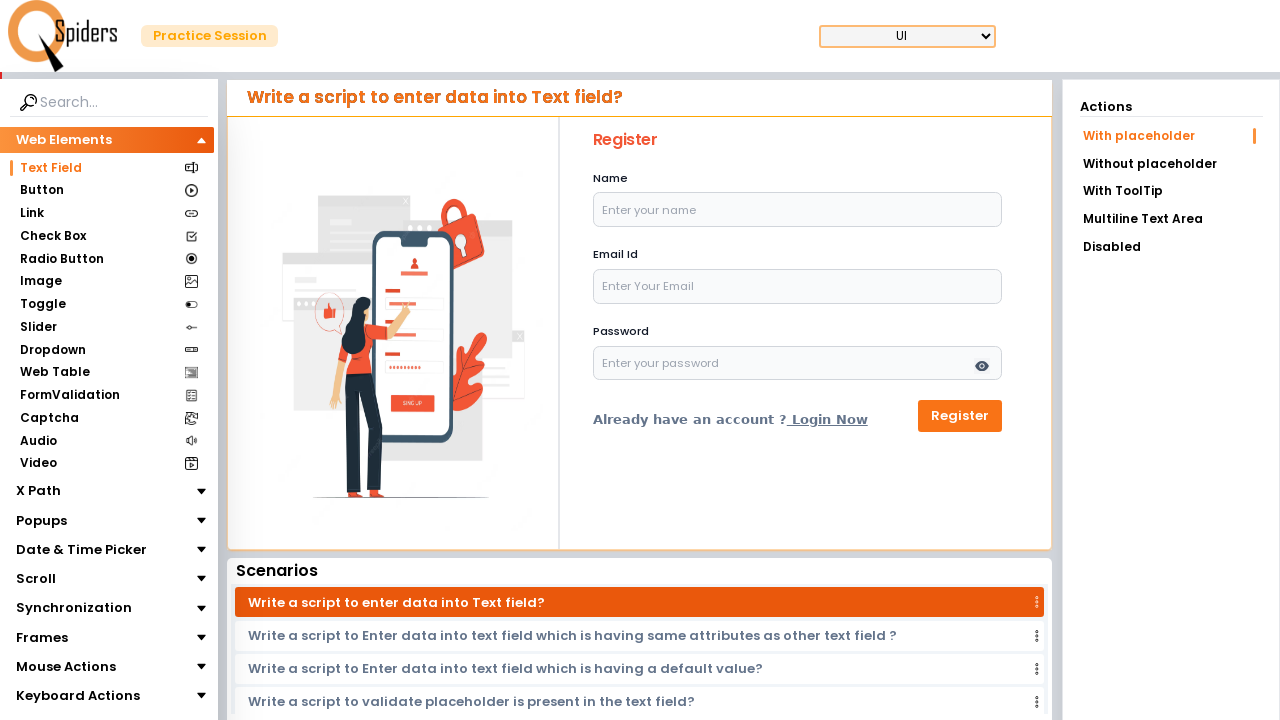

Filled username field with 'Admin' on input[name="name"]
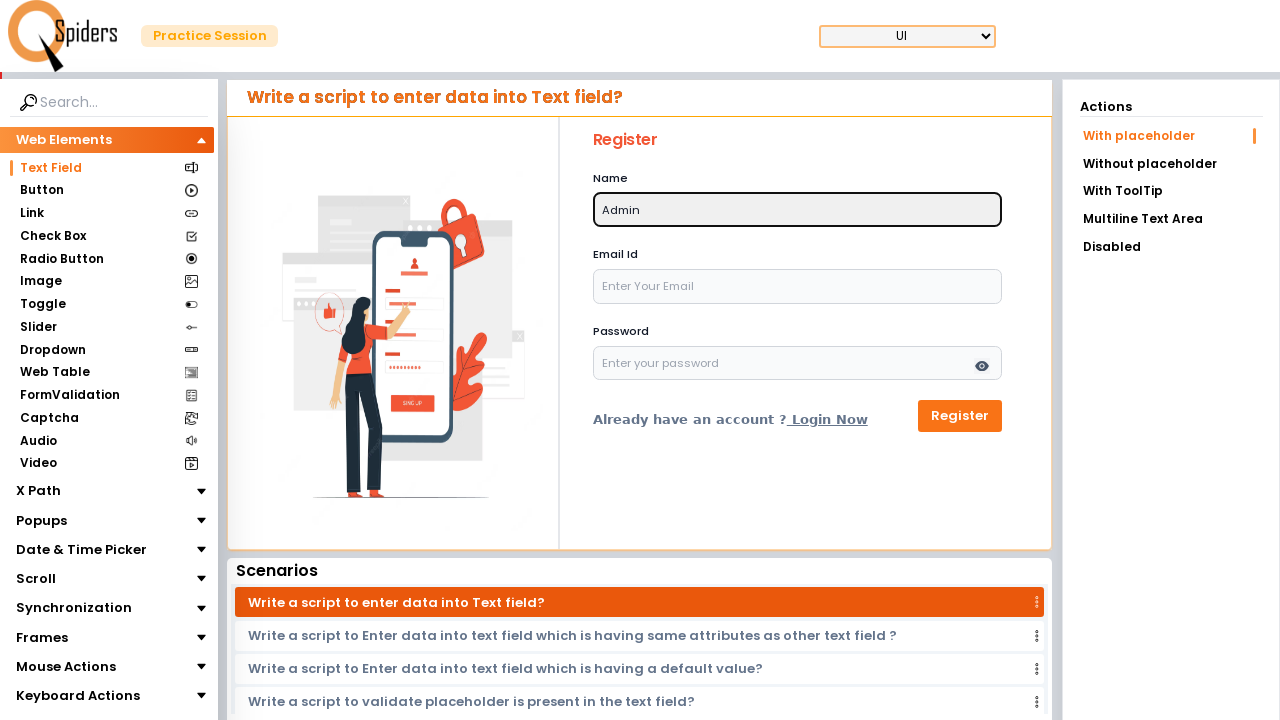

Pressed Backspace to remove last character from username on input[name="name"]
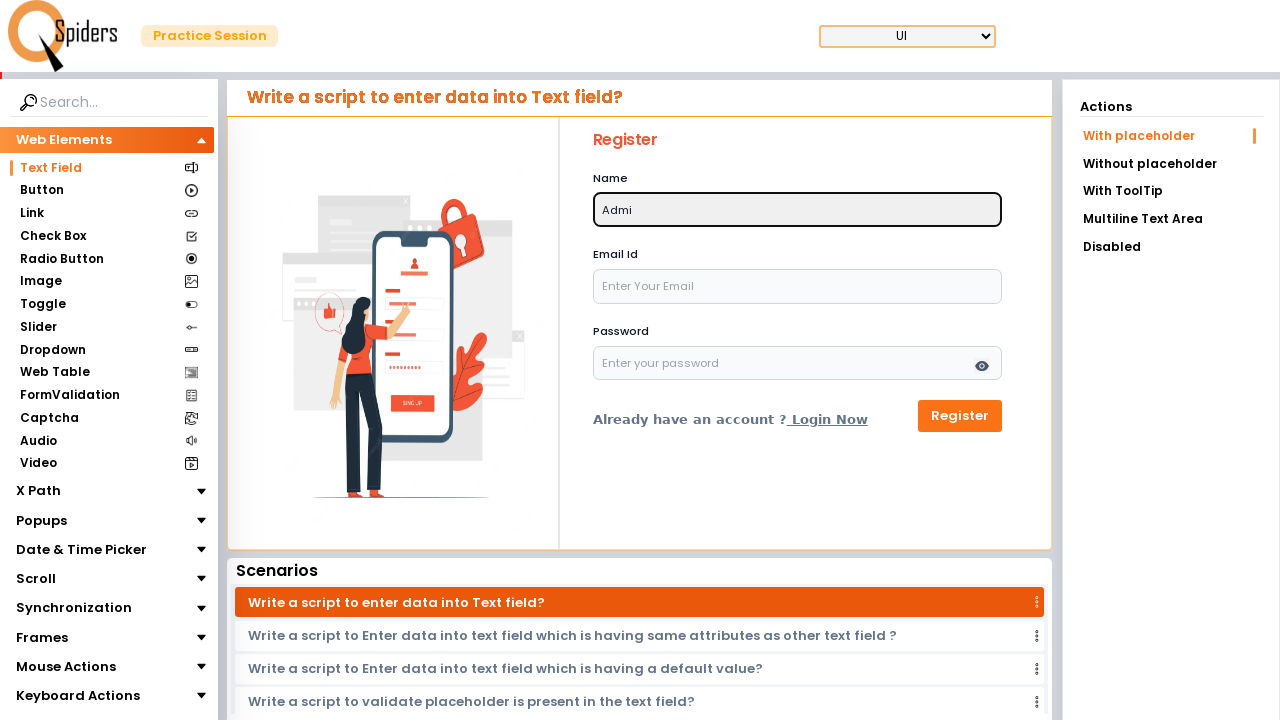

Pressed Enter to submit the form on input[name="name"]
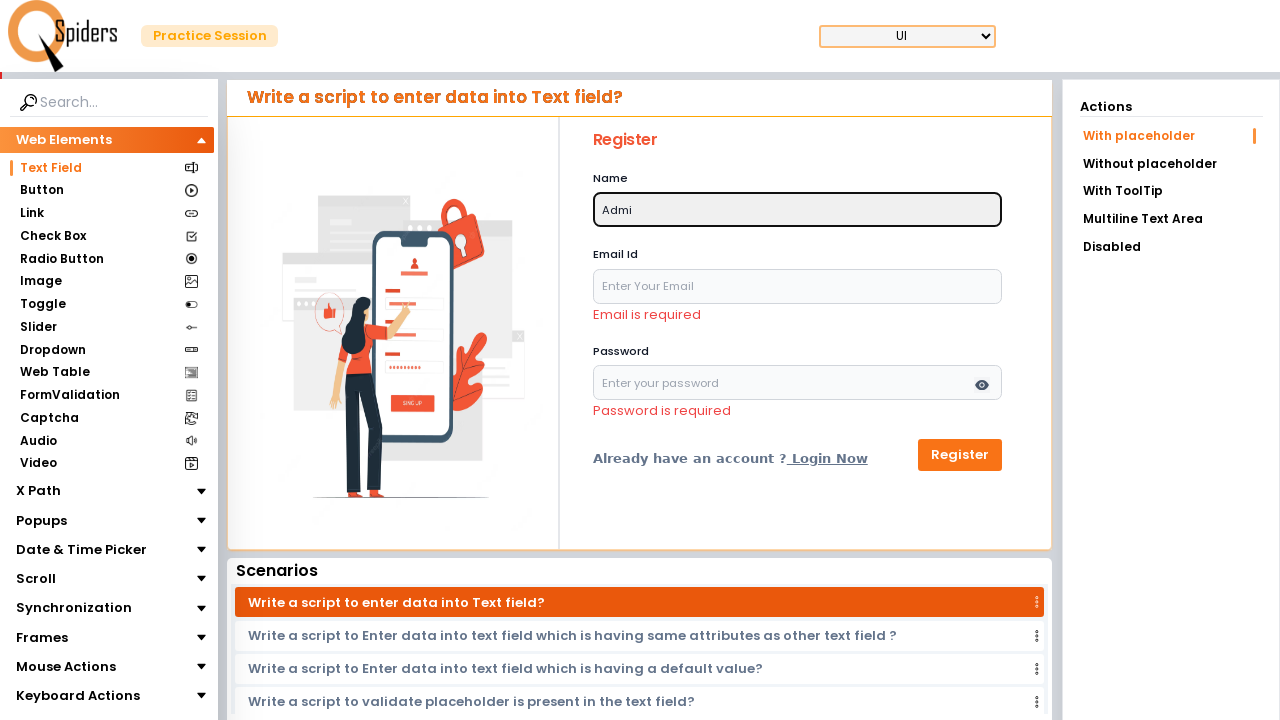

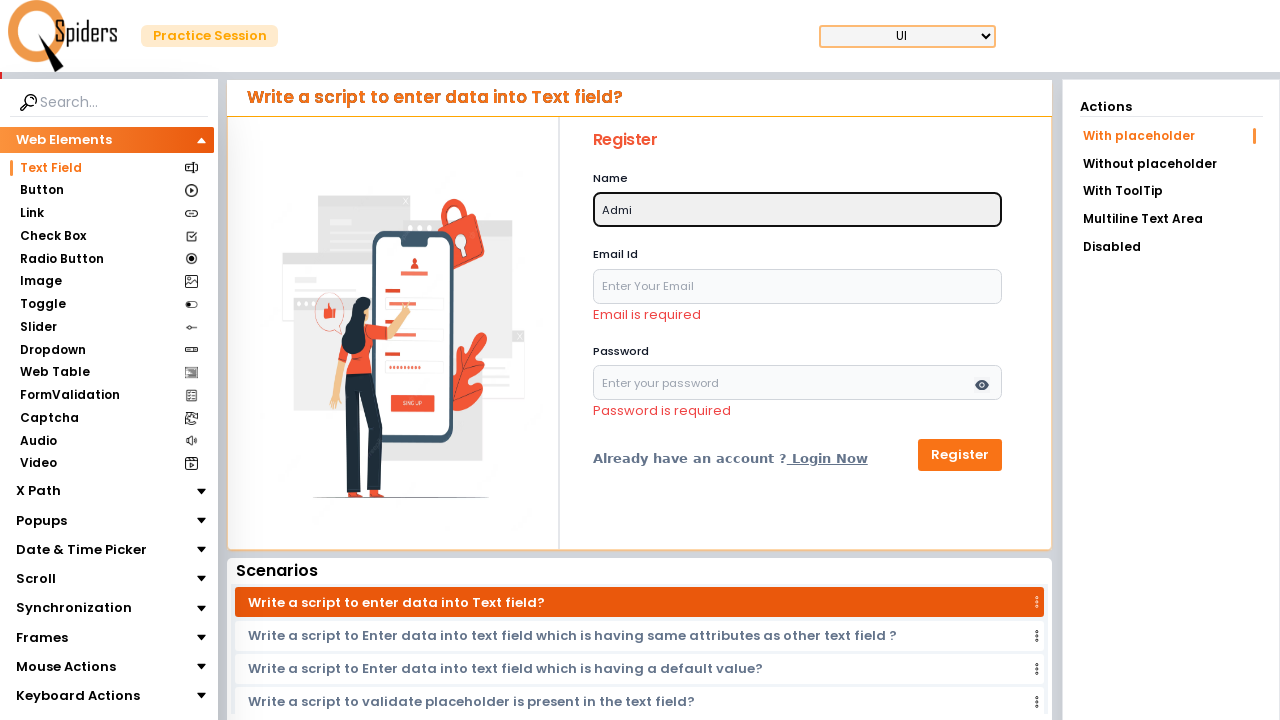